Tests navigation on ESPN Fantasy Football site by navigating to the Scoring Leaders section and paginating through the results table.

Starting URL: https://fantasy.espn.com/football

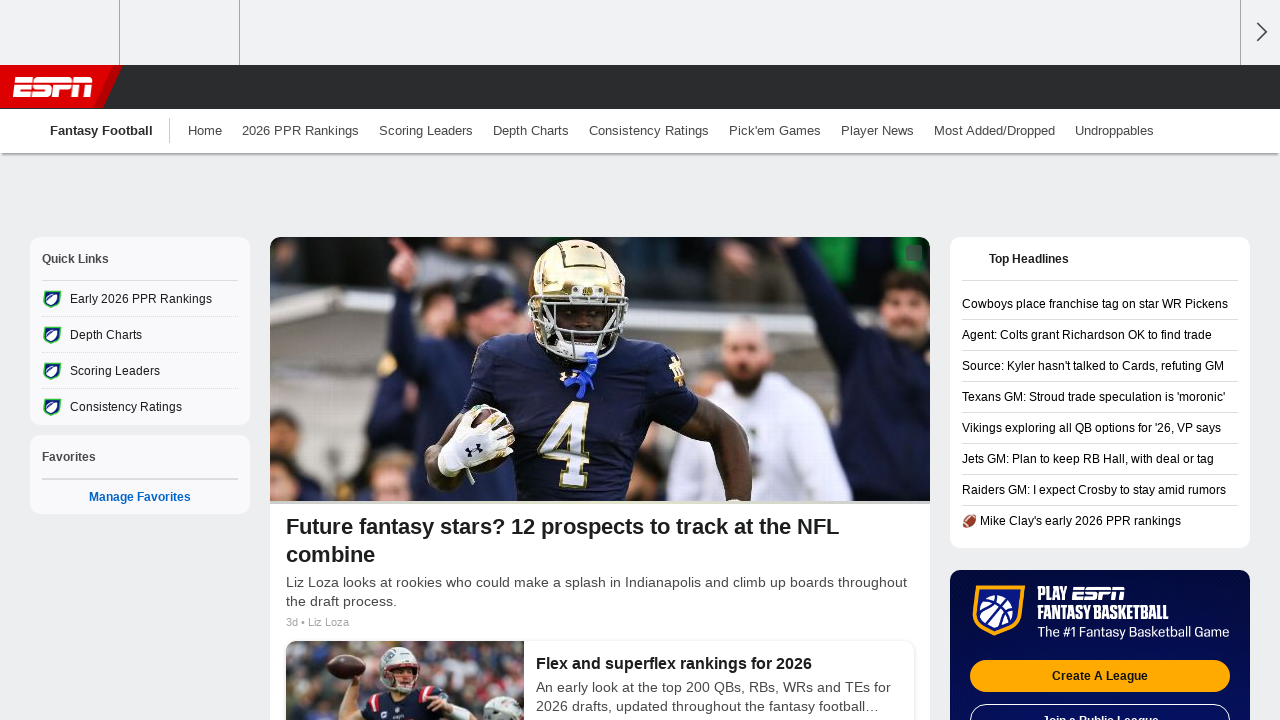

Global navigation container loaded
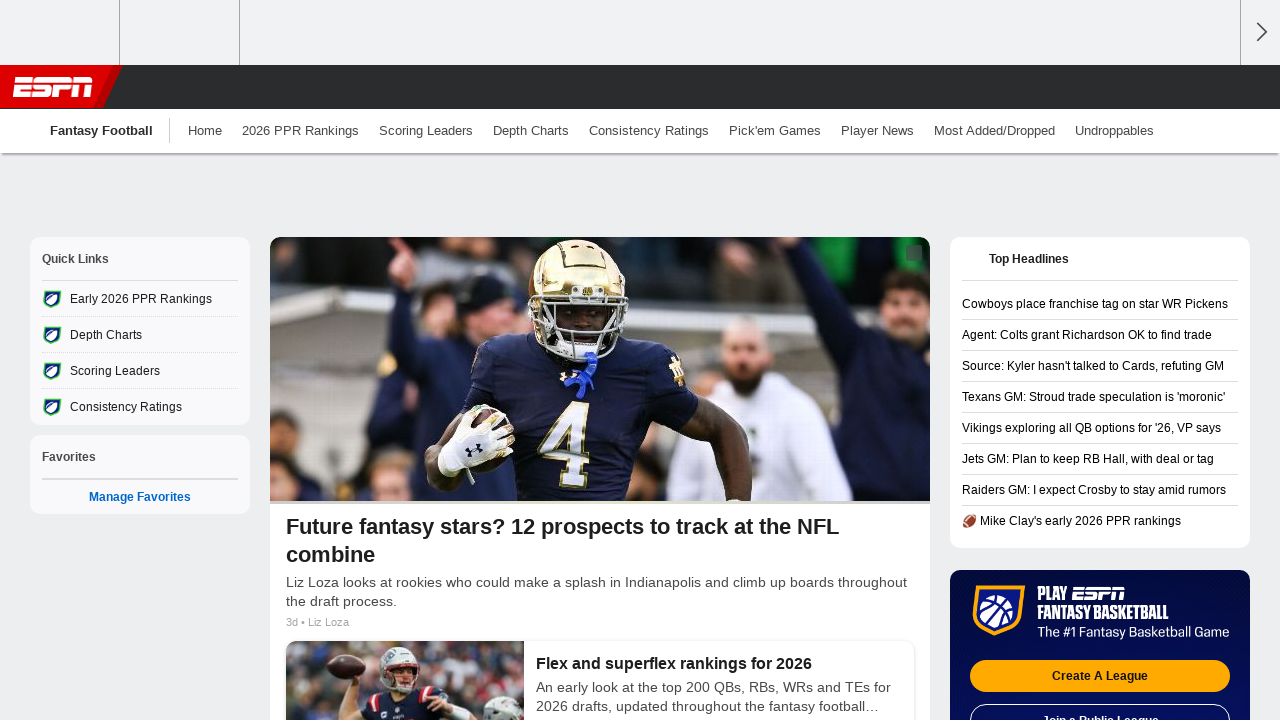

Located navigation items in global nav
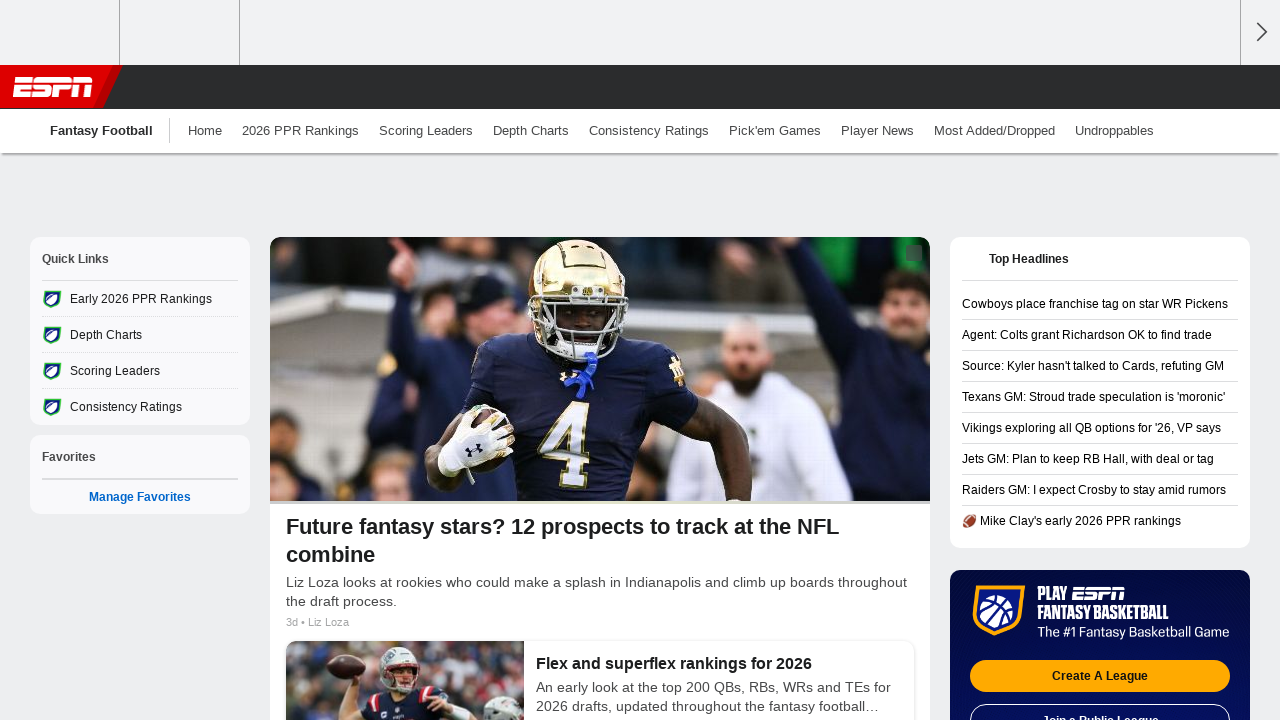

Found 19 navigation items
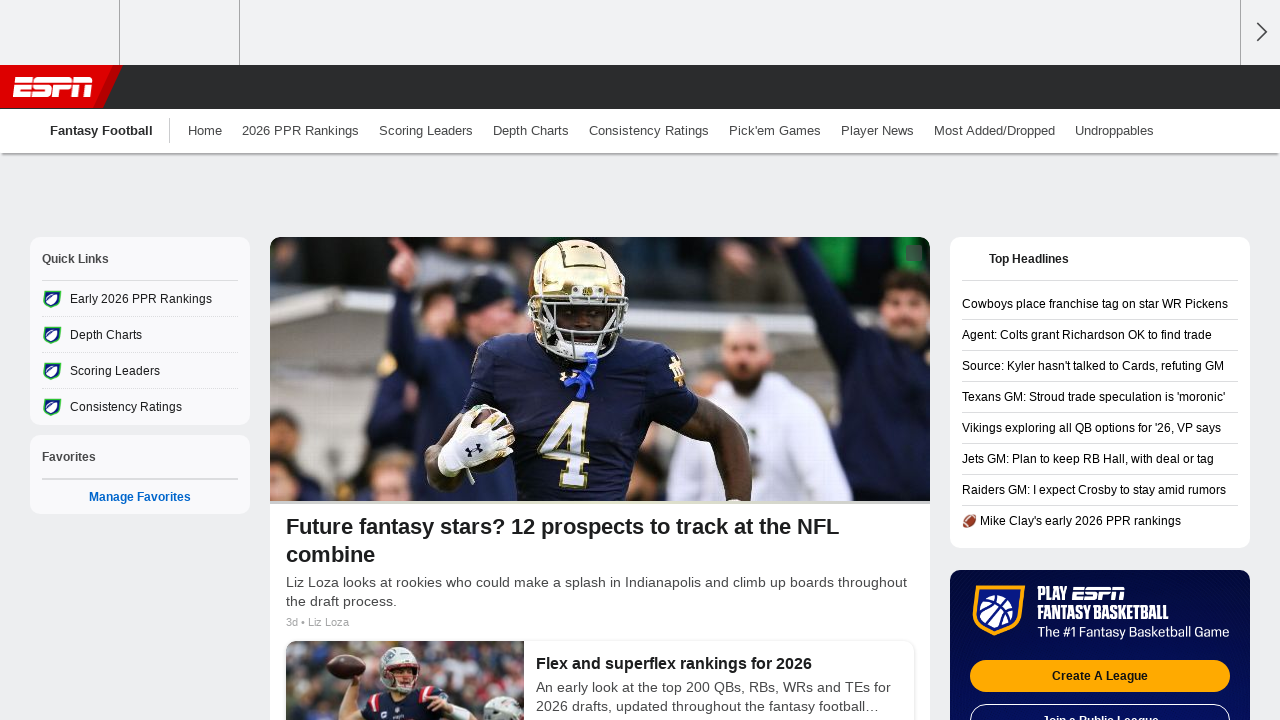

Clicked 'Scoring Leaders' navigation link at (426, 130) on .global-nav-container .sub >> nth=2 >> .link-text
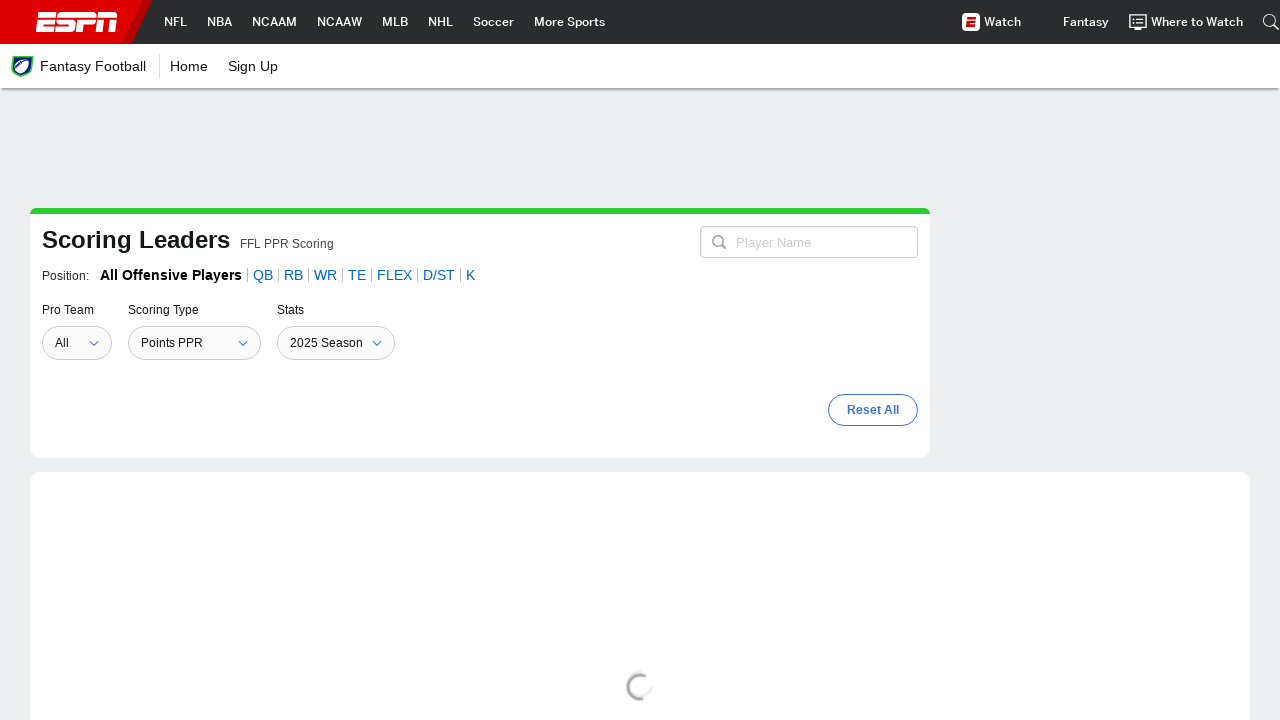

Scoring Leaders table loaded with results
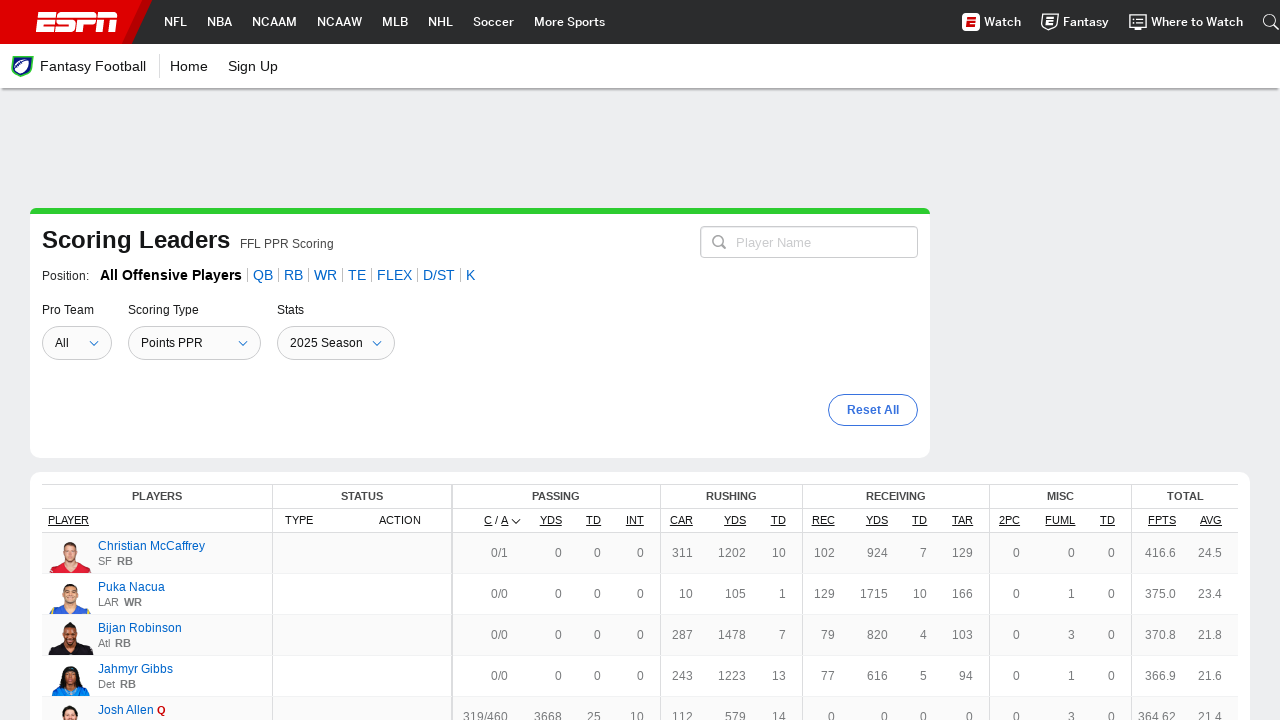

Pagination controls are now available
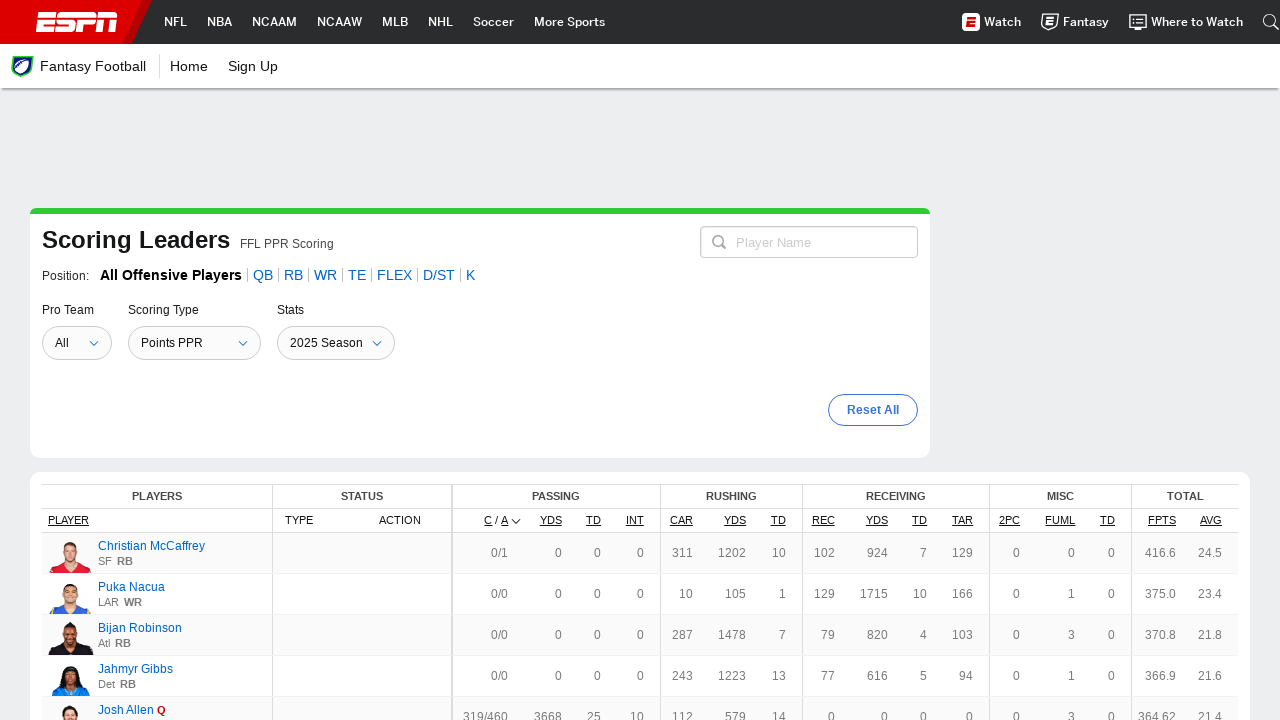

Clicked next page button to navigate to next page of results at (785, 454) on .Pagination__Button--next
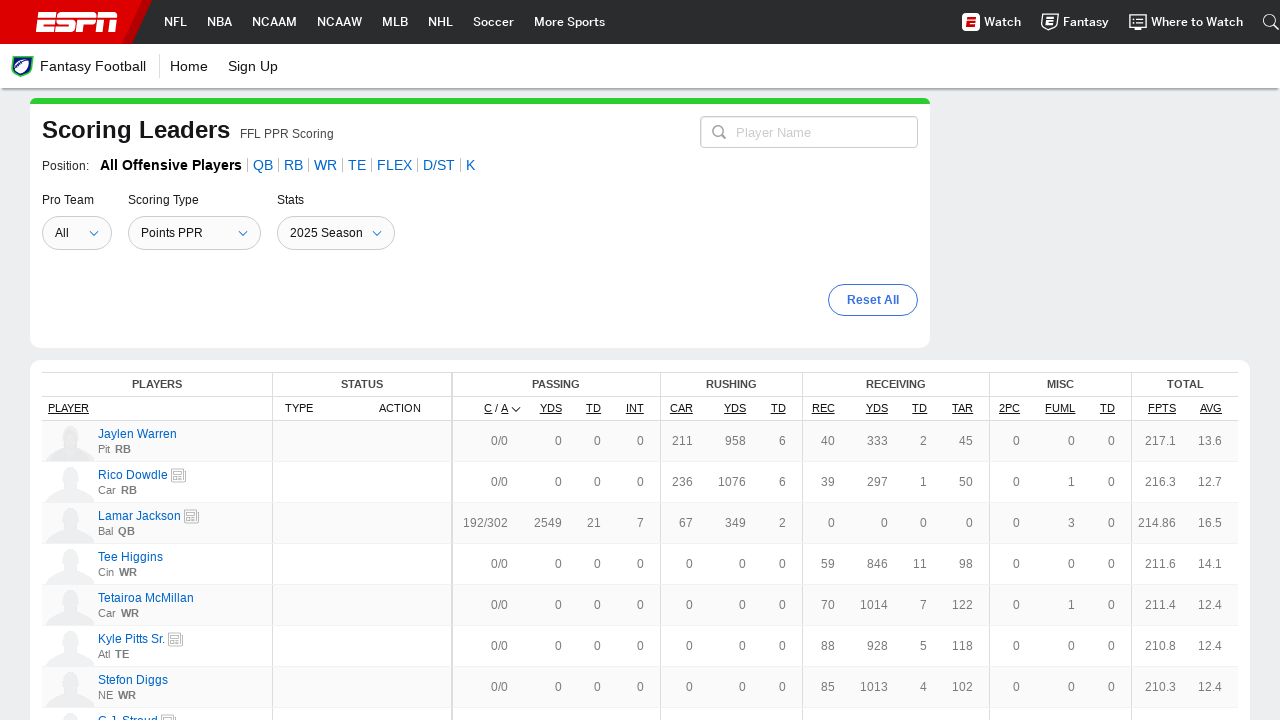

Next page table loaded with updated results
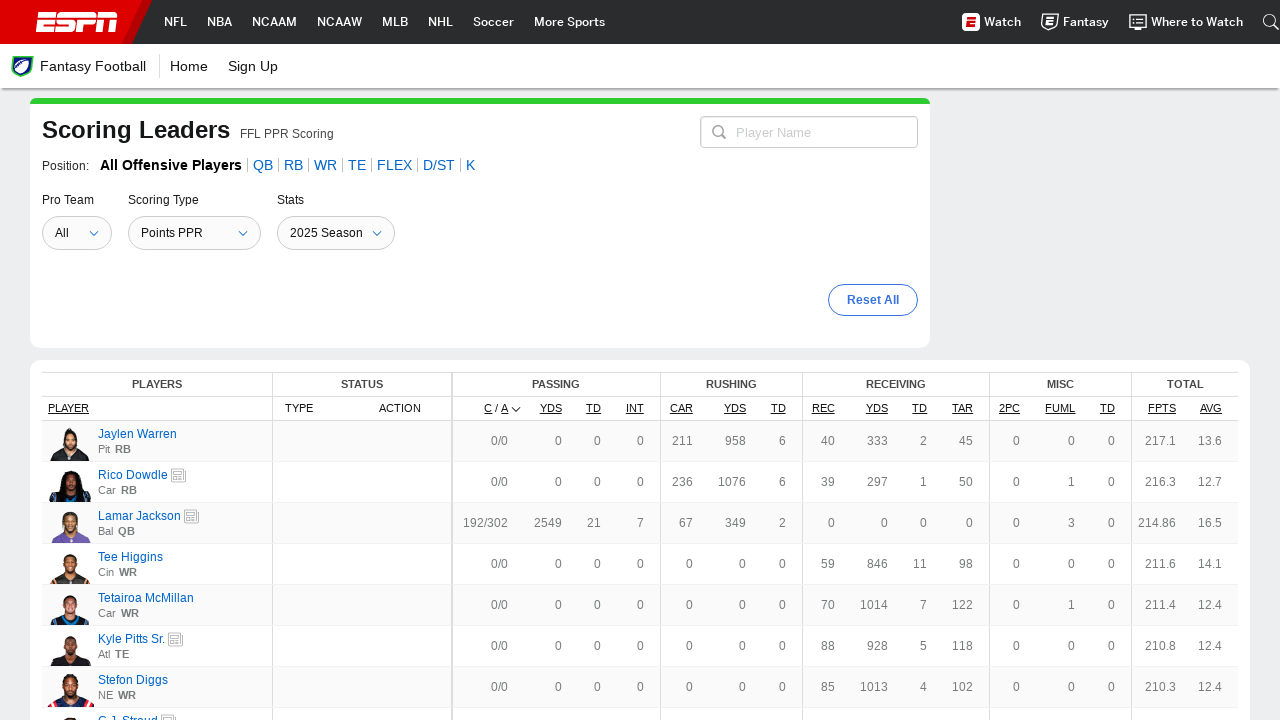

Clicked next page button to navigate to next page of results at (785, 454) on .Pagination__Button--next
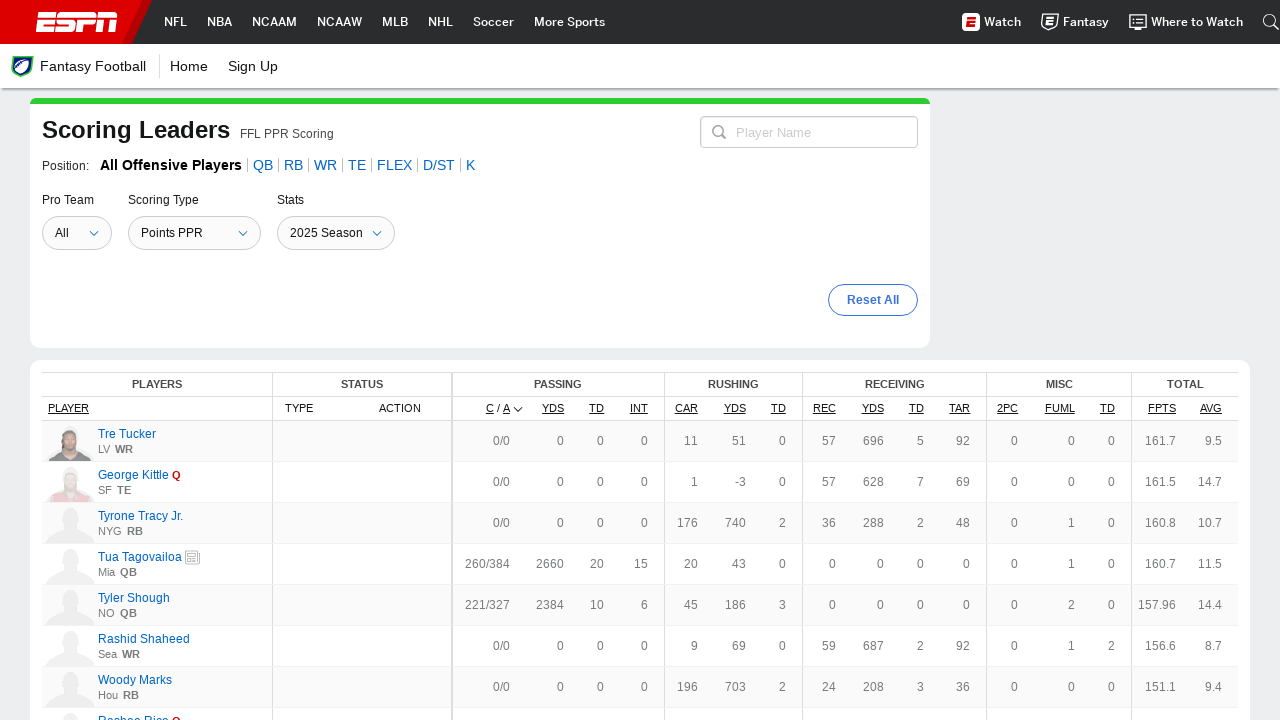

Next page table loaded with updated results
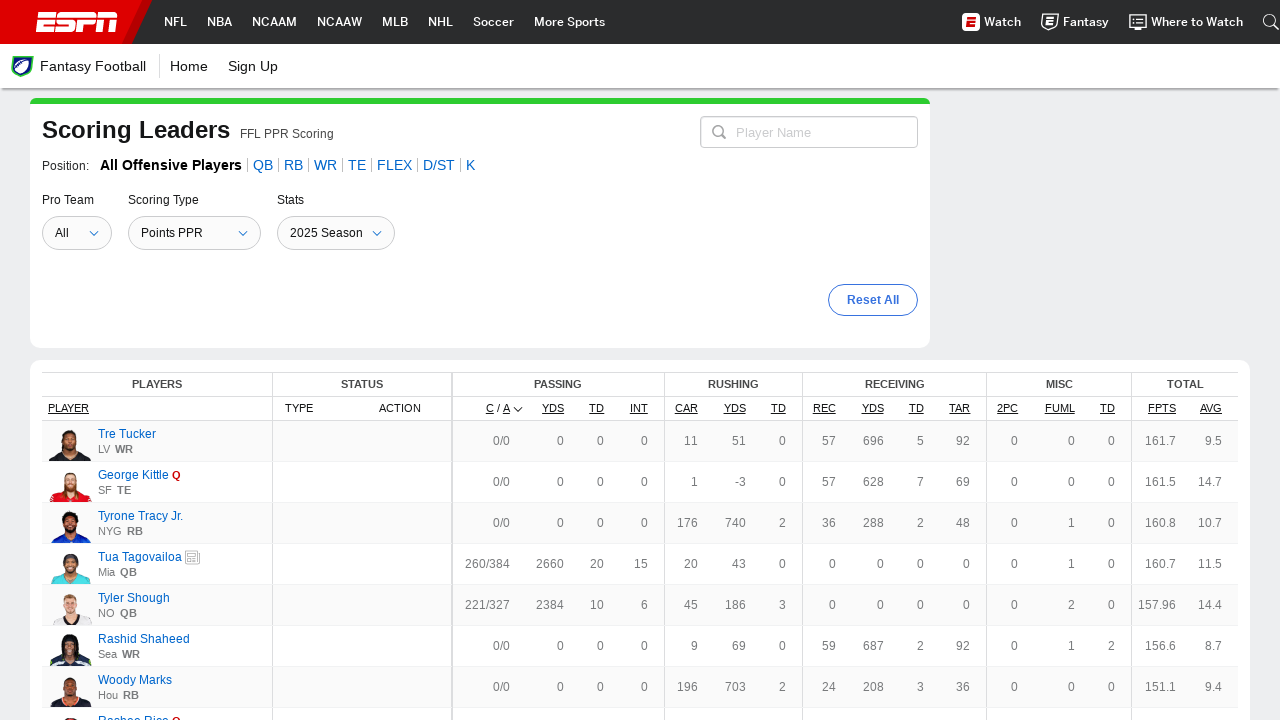

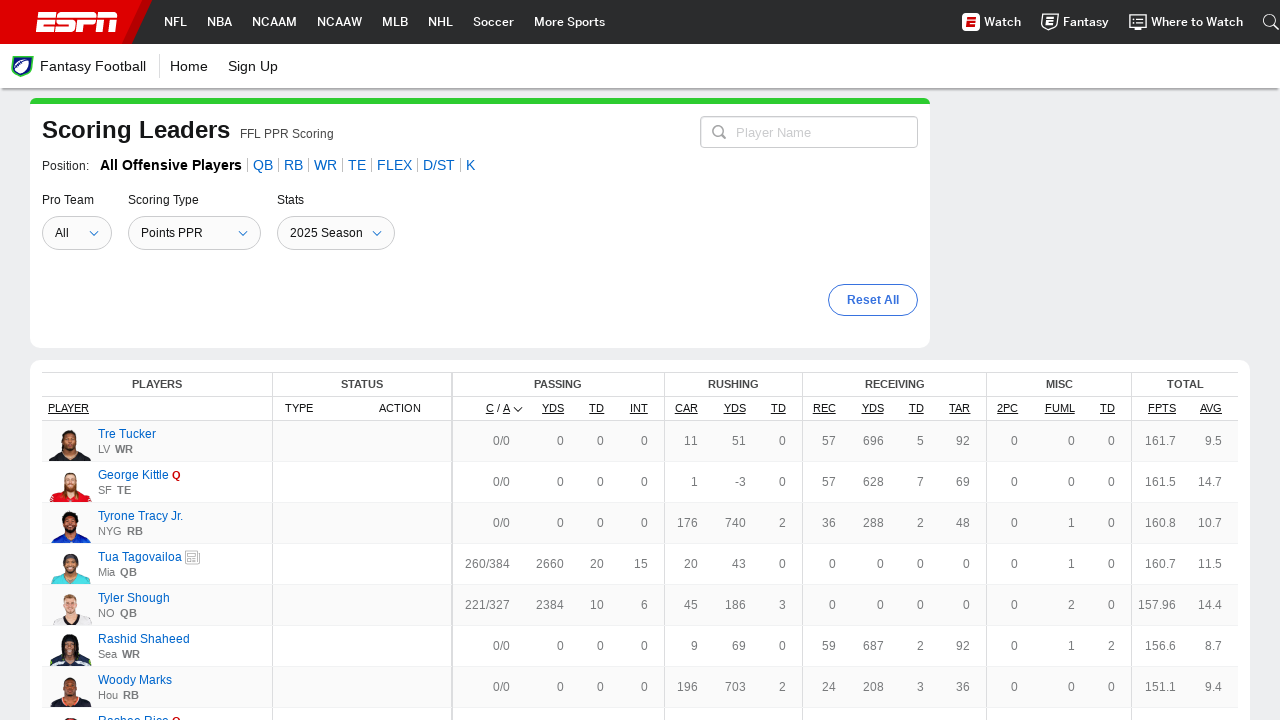